Tests that an error message is displayed when attempting to login with invalid credentials

Starting URL: https://www.saucedemo.com/

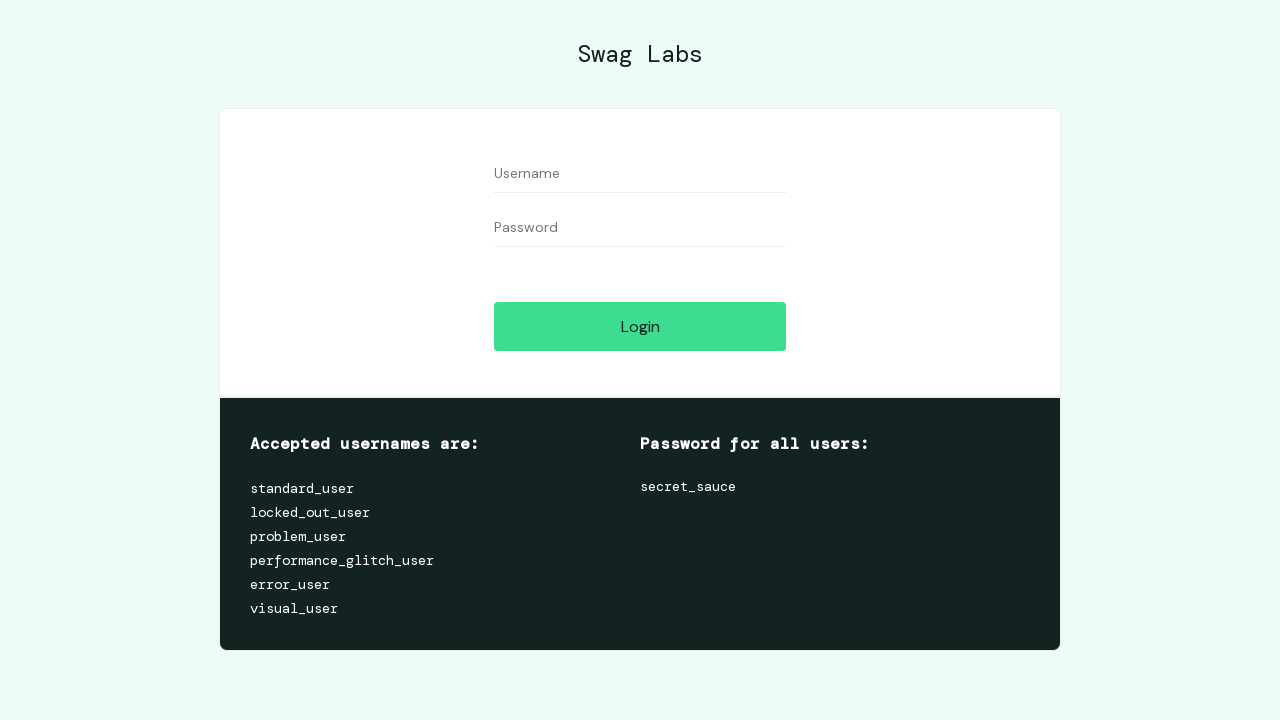

Entered username 'standard_user' in login field on #user-name
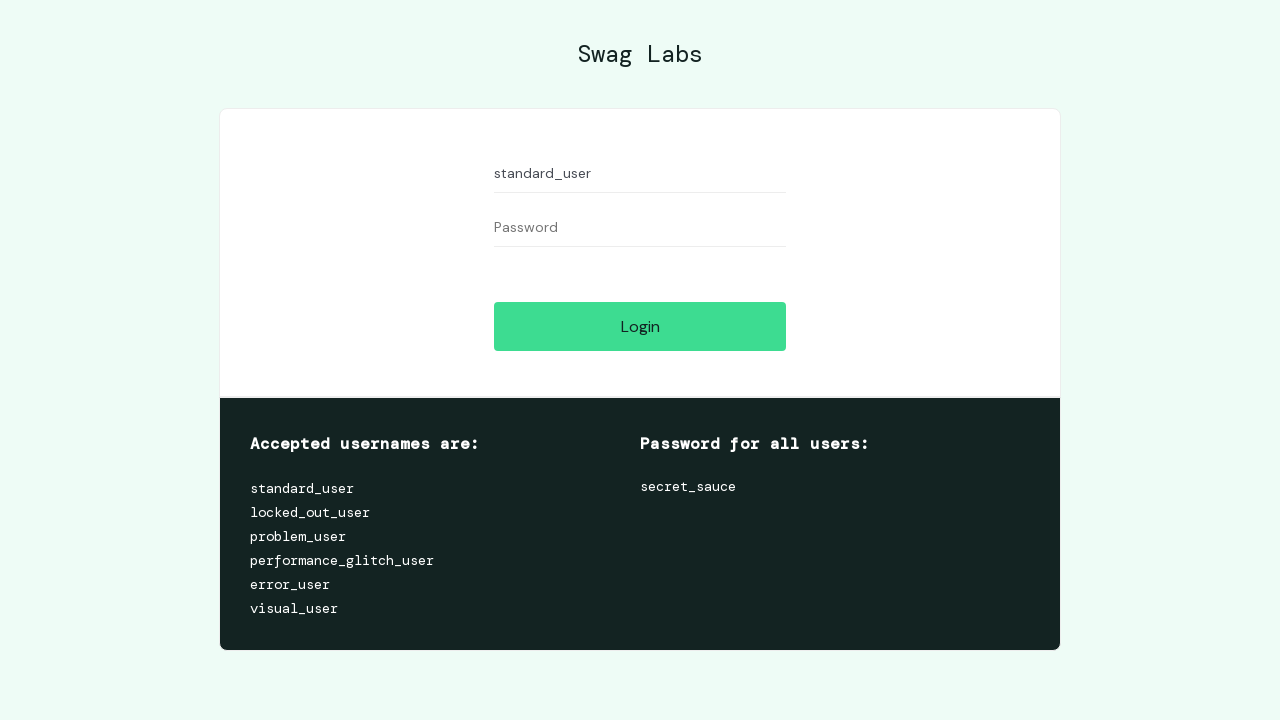

Entered invalid password 'invalidpassword' in password field on #password
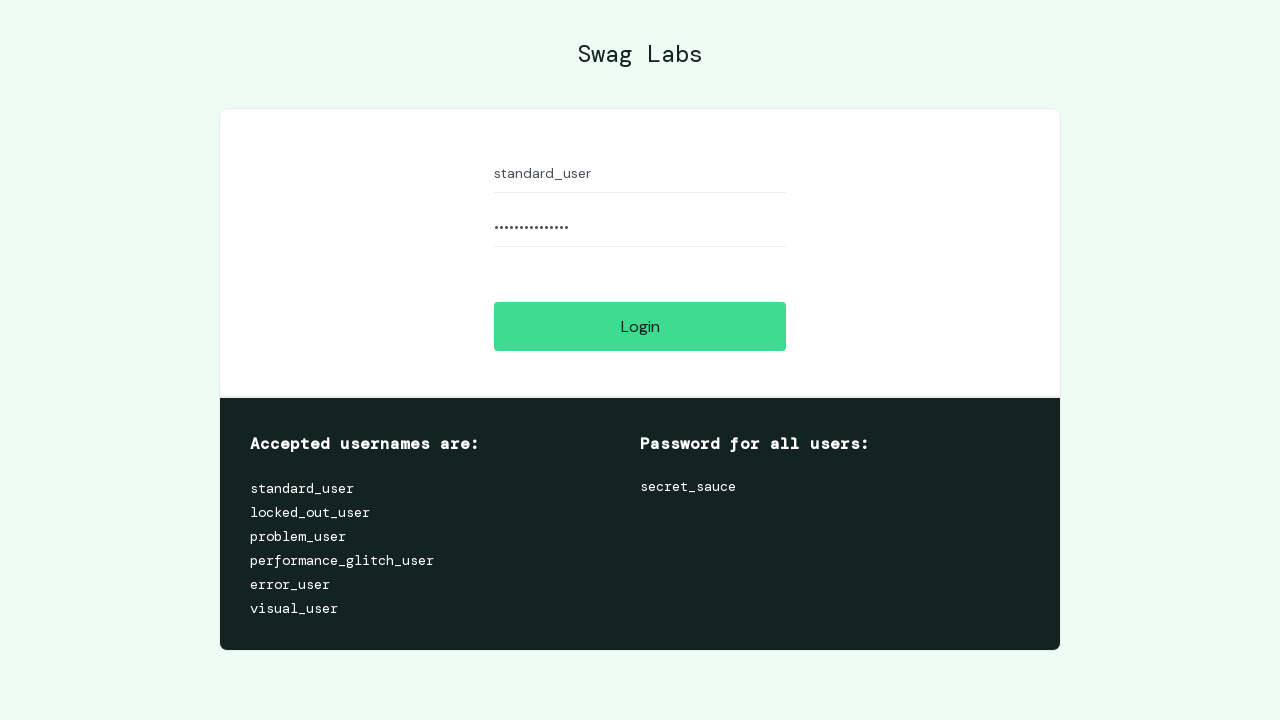

Clicked login button to attempt authentication at (640, 326) on #login-button
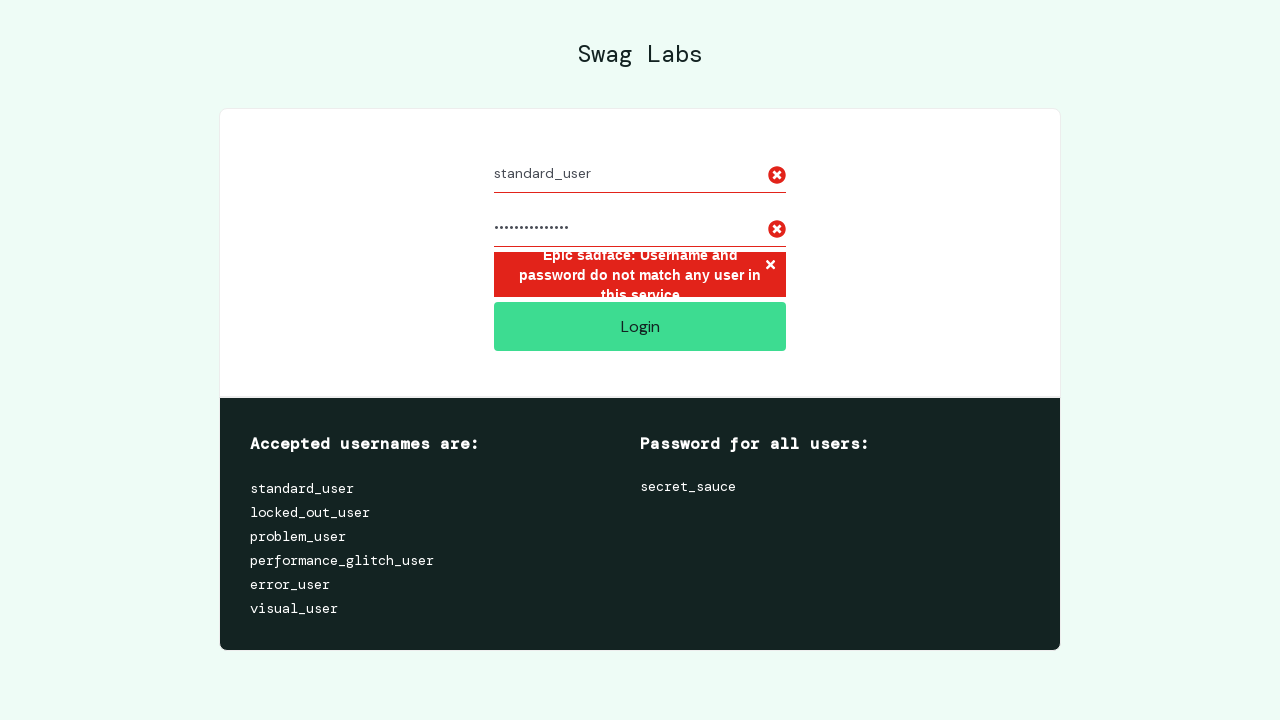

Error message displayed after failed login attempt
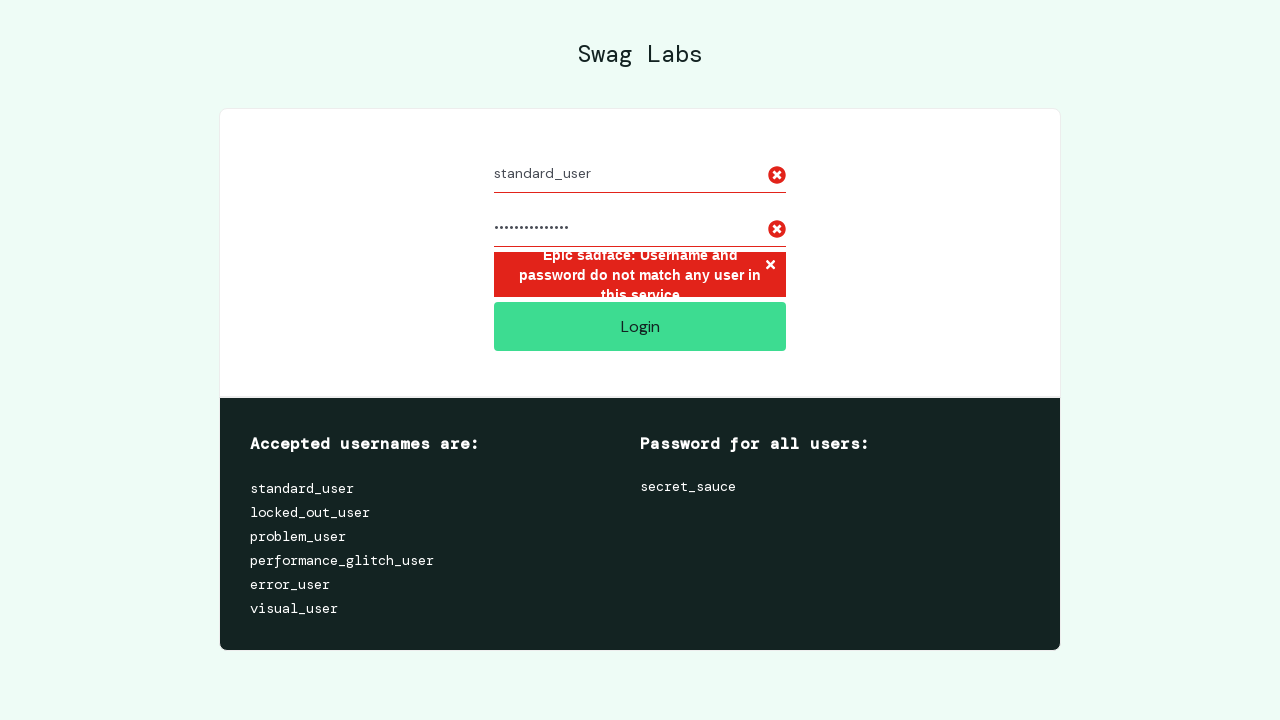

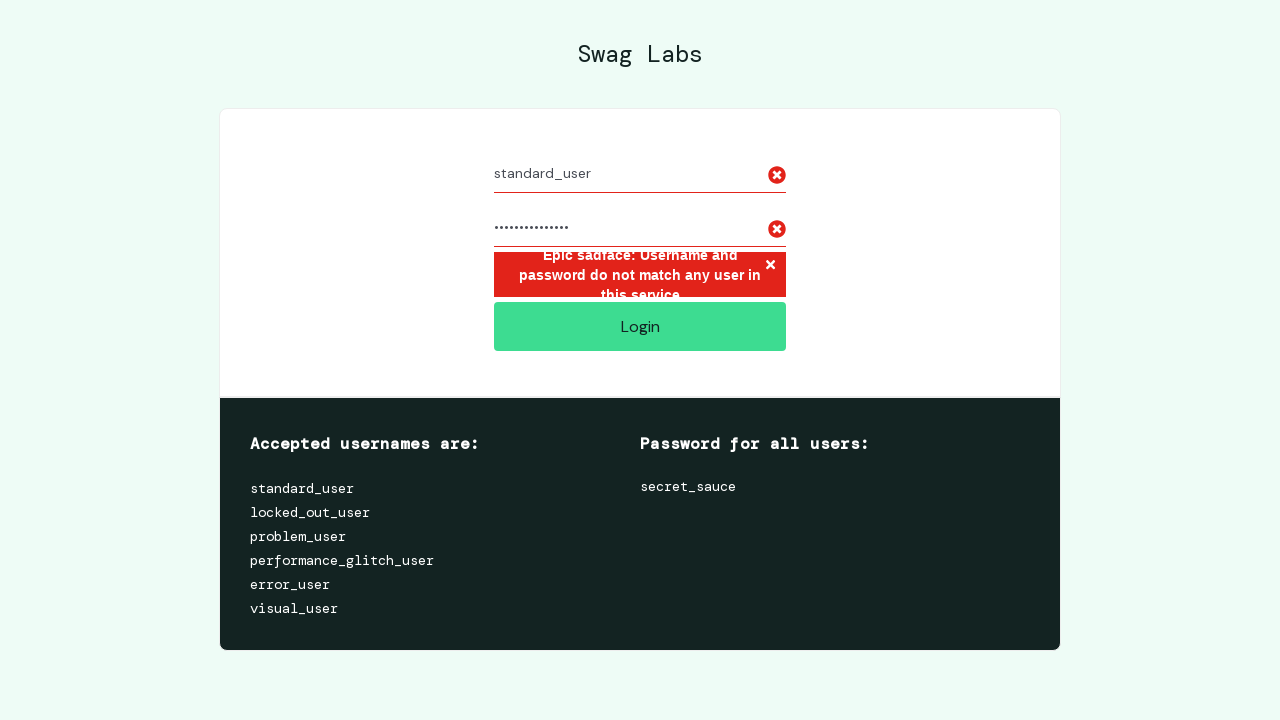